Tests a jQuery combo tree dropdown by clicking to open it and selecting multiple values from the dropdown options

Starting URL: https://www.jqueryscript.net/demo/Drop-Down-Combo-Tree/

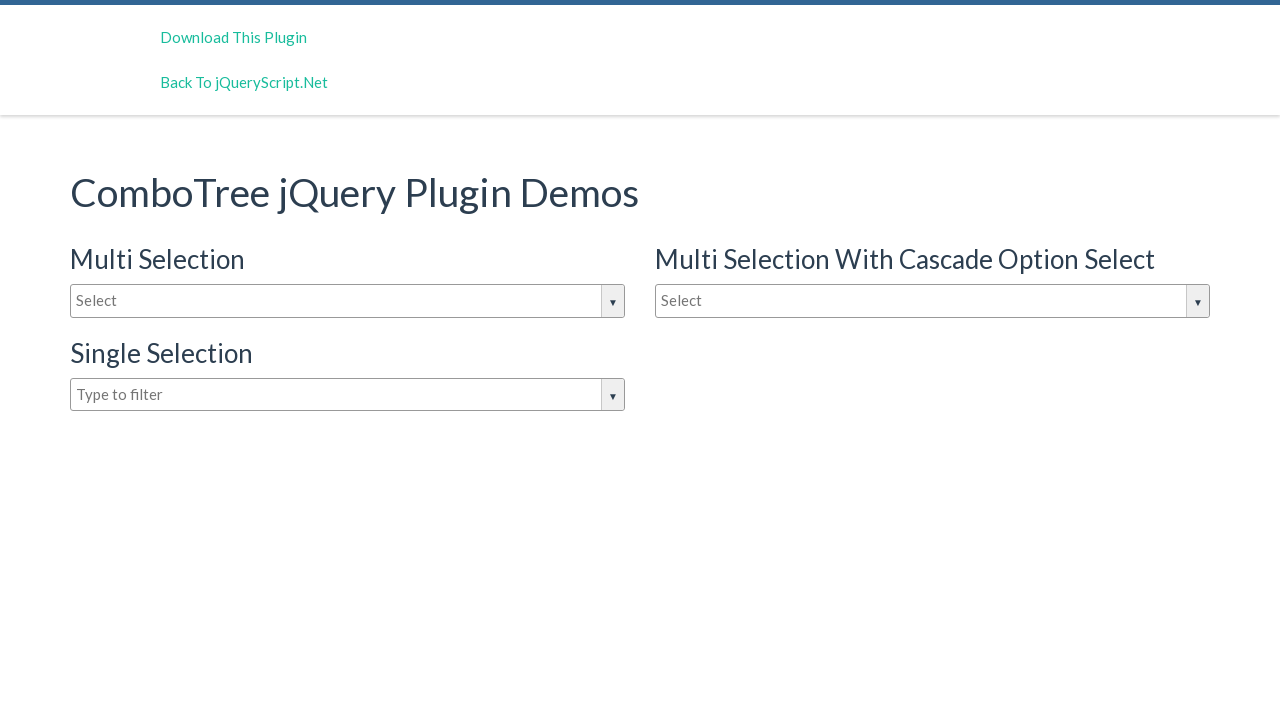

Clicked on the dropdown input to open it at (348, 301) on #justAnInputBox
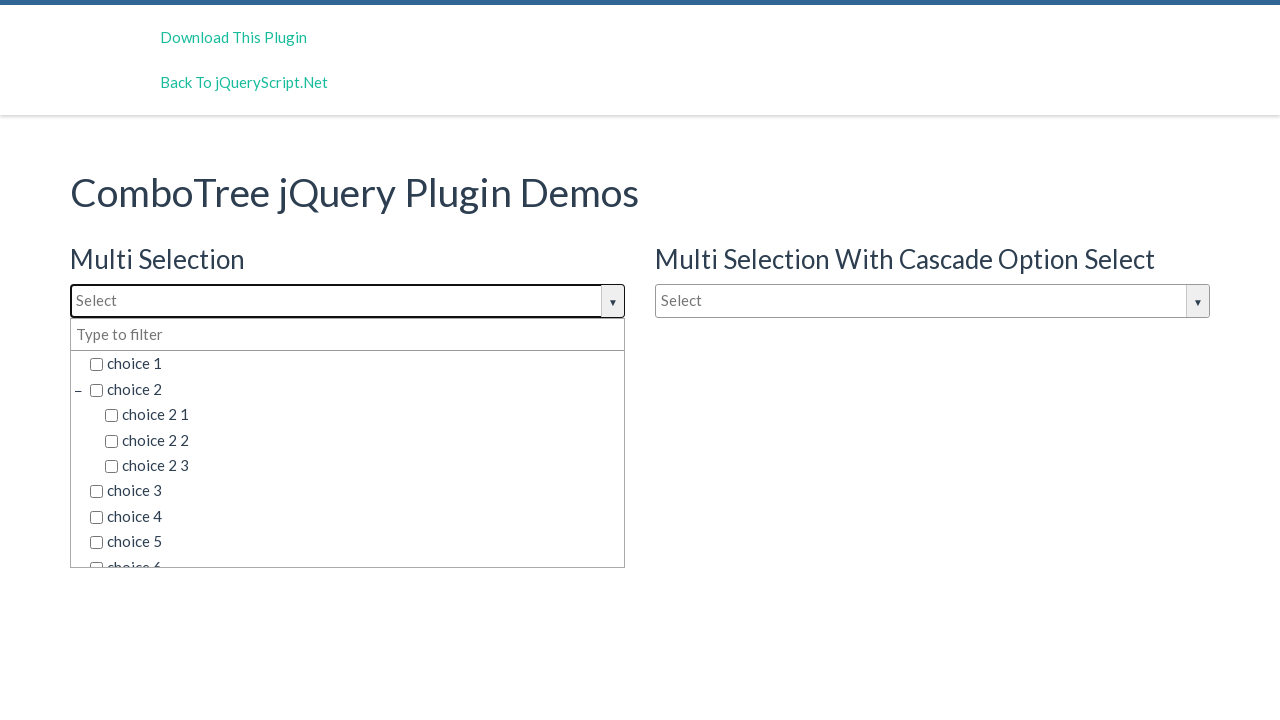

Dropdown options became visible
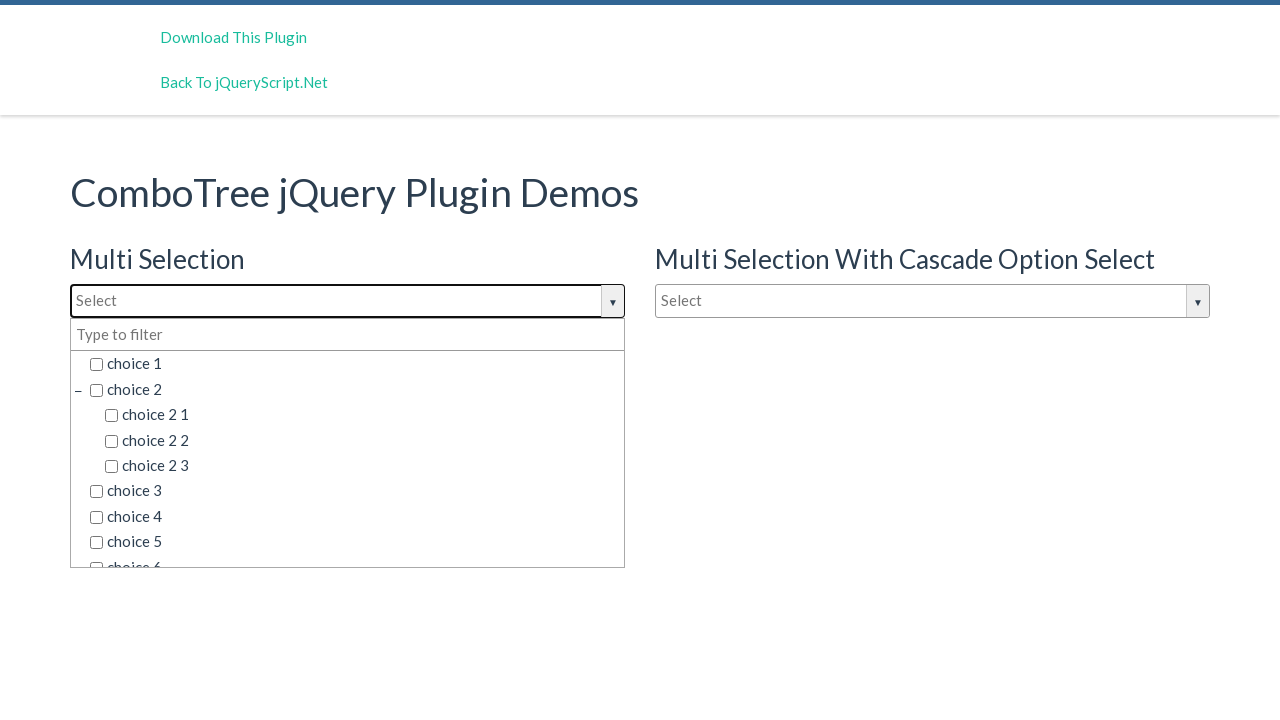

Selected 'choice 2' from dropdown at (355, 389) on span.comboTreeItemTitle:has-text('choice 2')
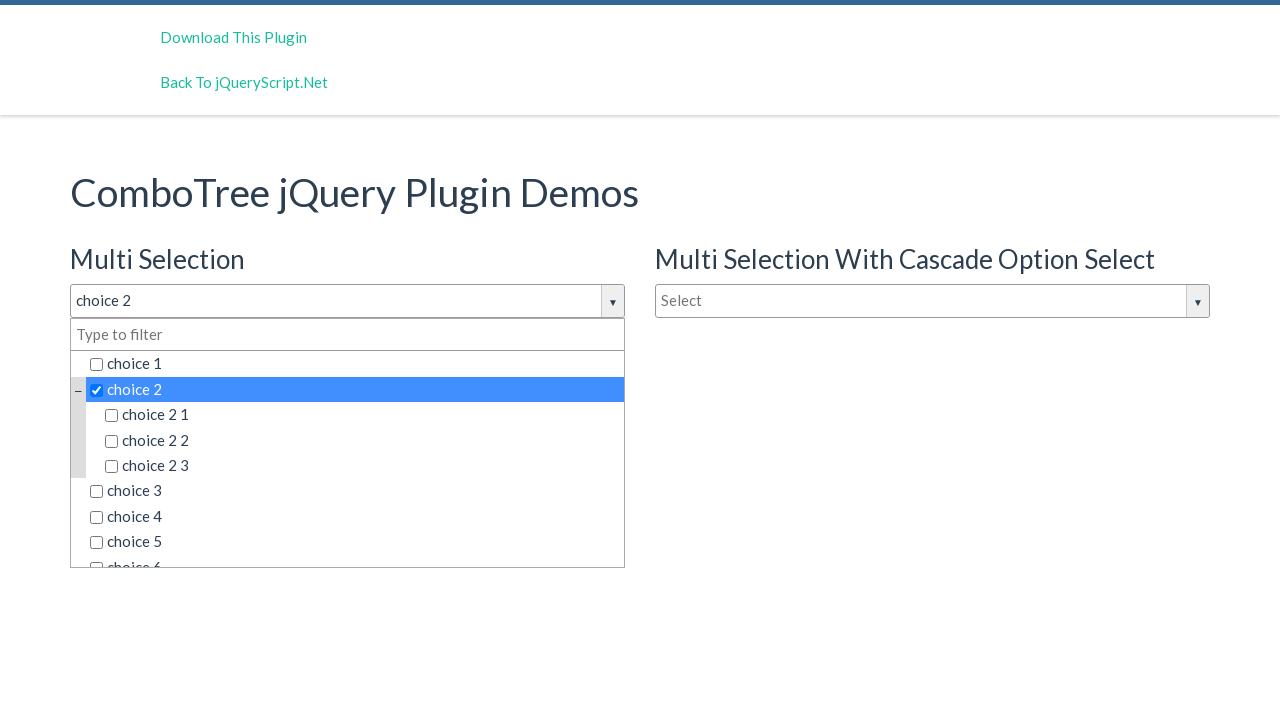

Selected 'choice 3' from dropdown at (355, 491) on span.comboTreeItemTitle:has-text('choice 3')
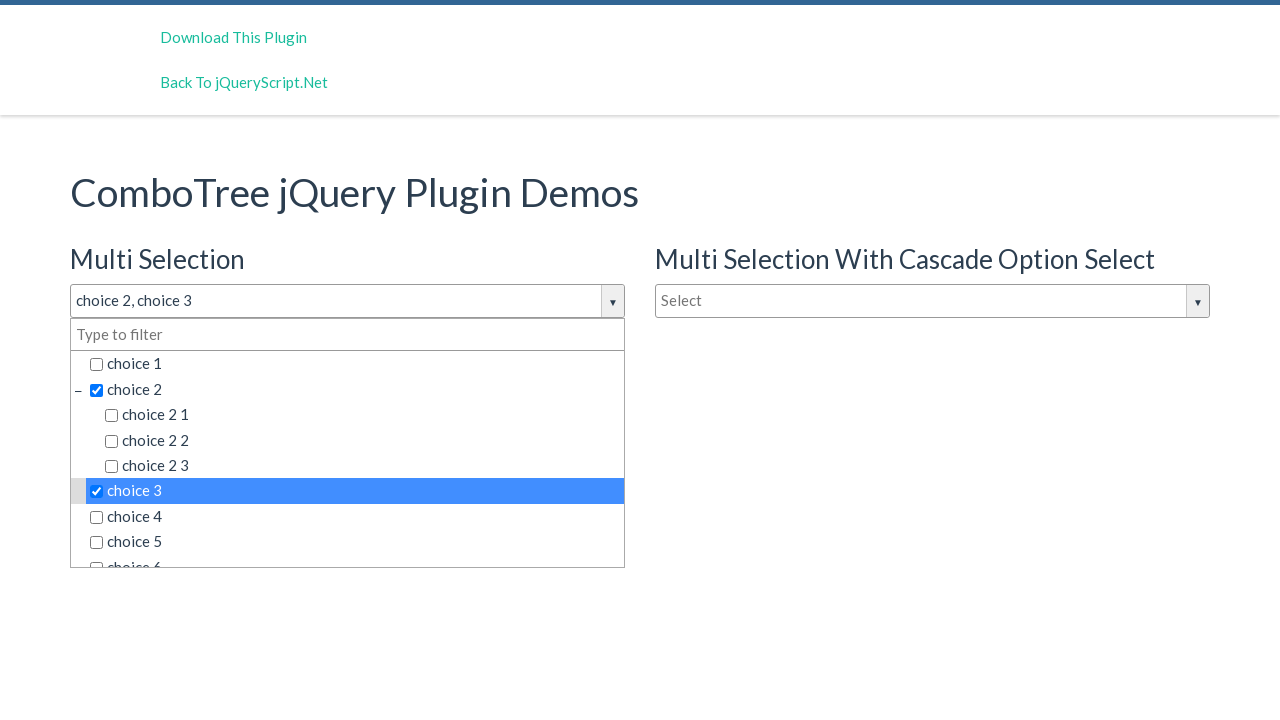

Selected 'choice 6 2 1' from dropdown at (370, 478) on span.comboTreeItemTitle:has-text('choice 6 2 1')
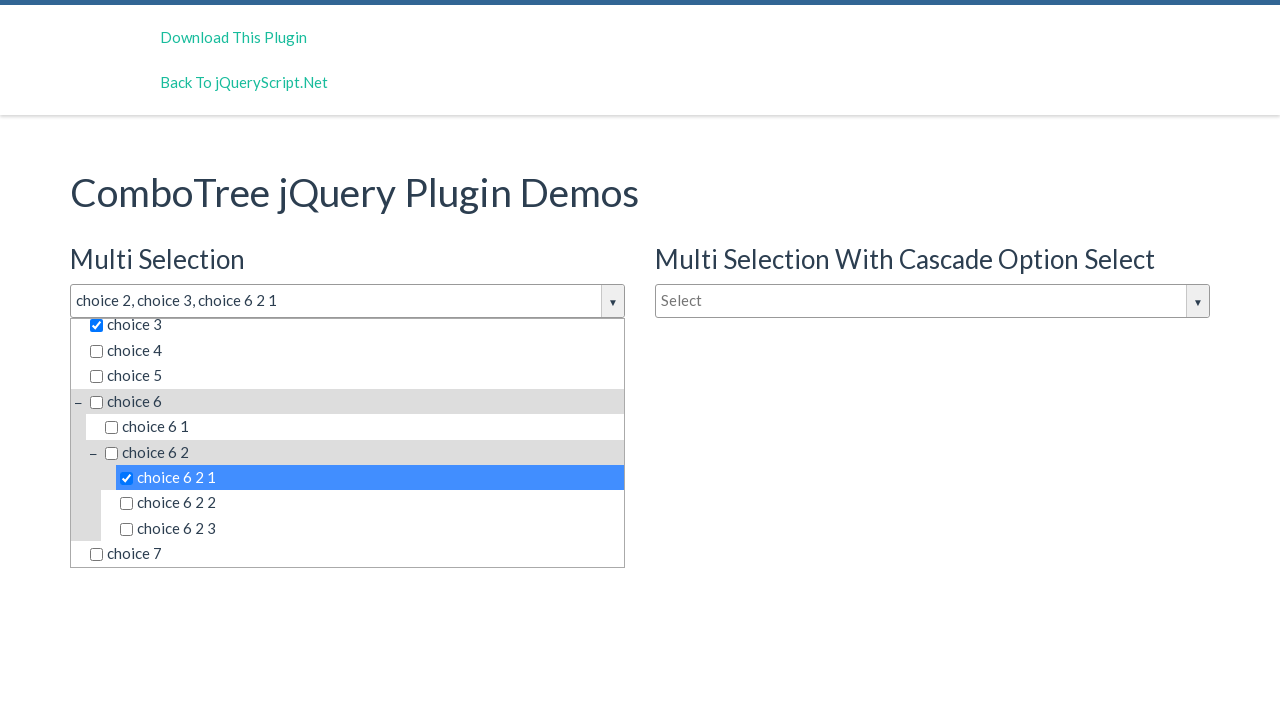

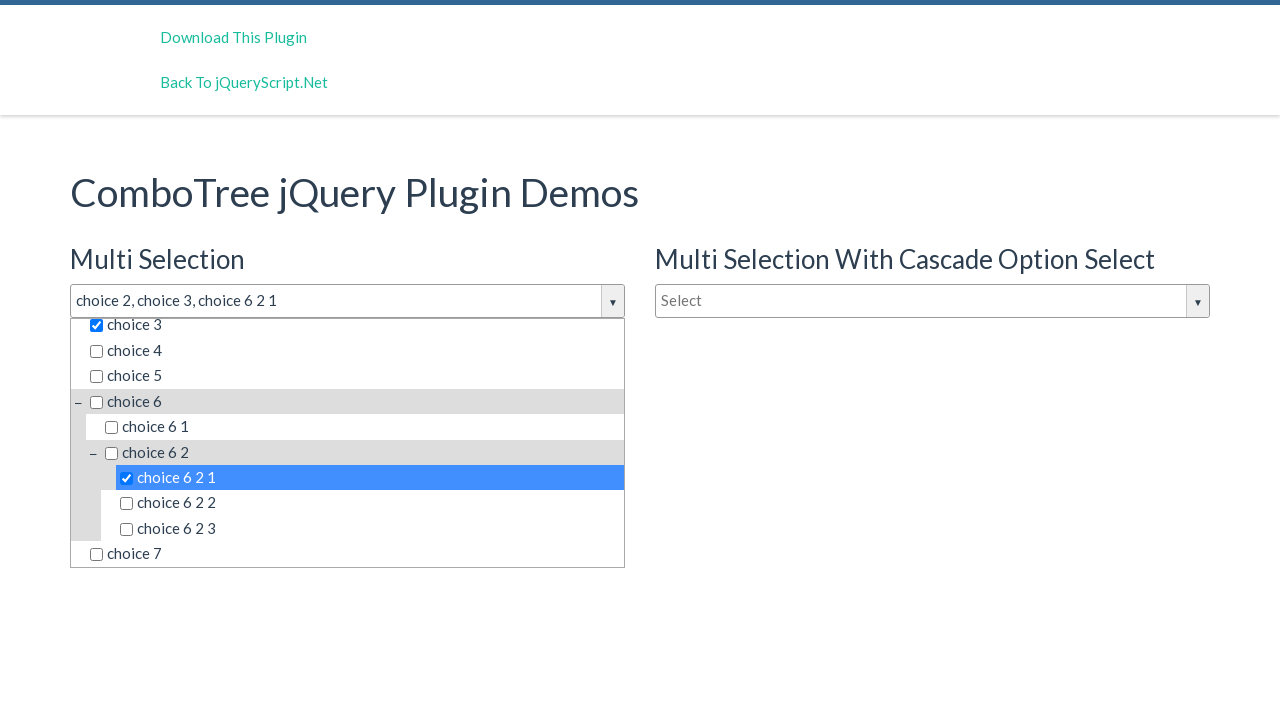